Tests navigation to the Support page on jQuery UI website by clicking the Support link and verifying the page loads correctly

Starting URL: https://jqueryui.com/

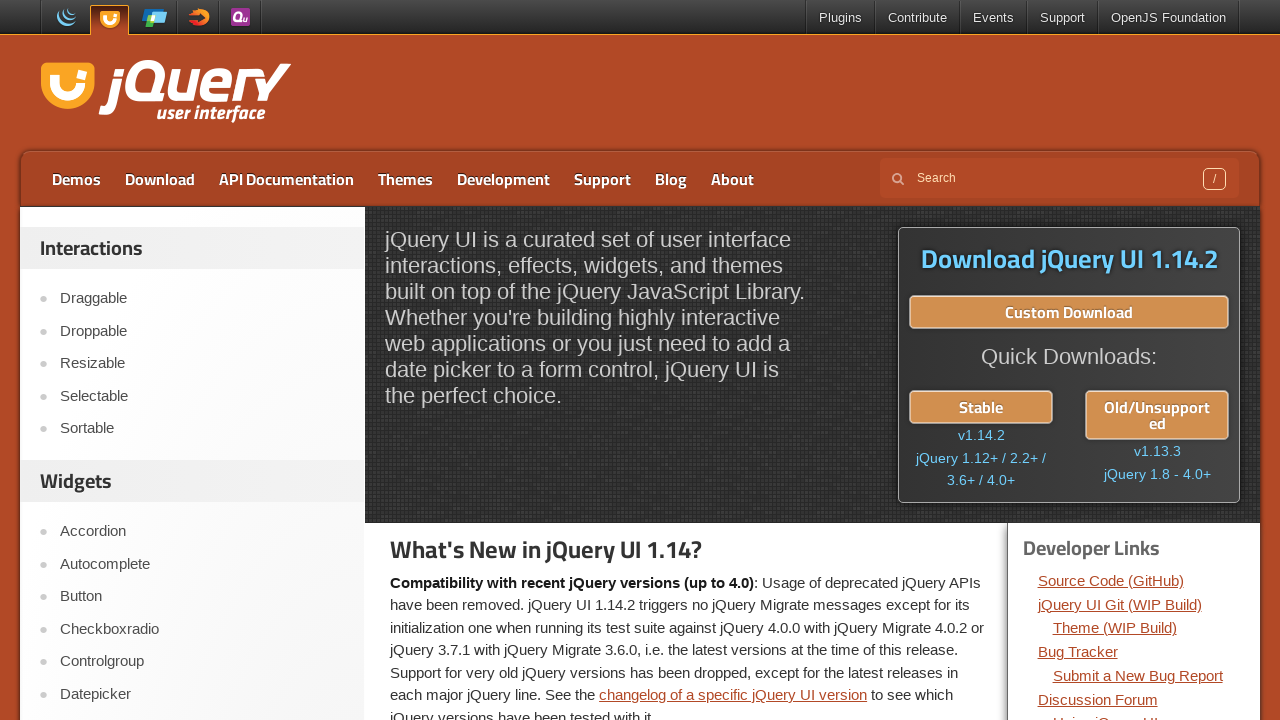

Clicked Support navigation link at (602, 179) on a[href='https://jqueryui.com/support/']
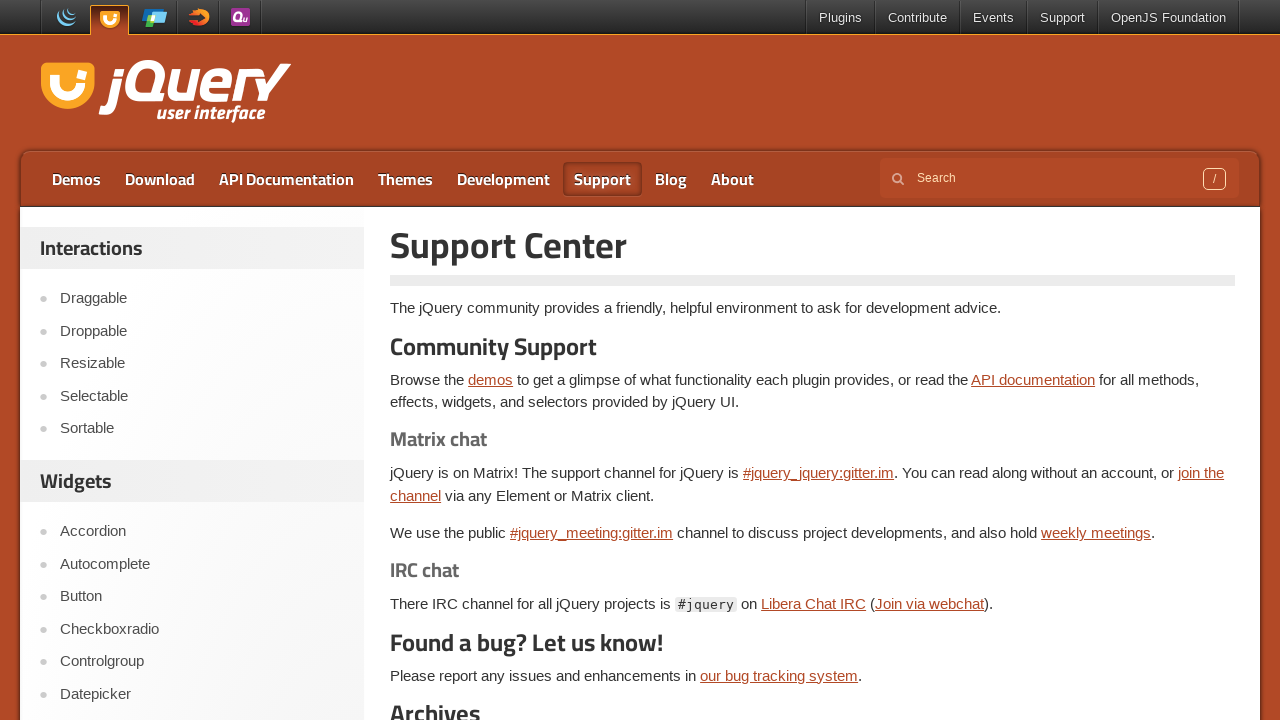

Support page loaded (domcontentloaded state reached)
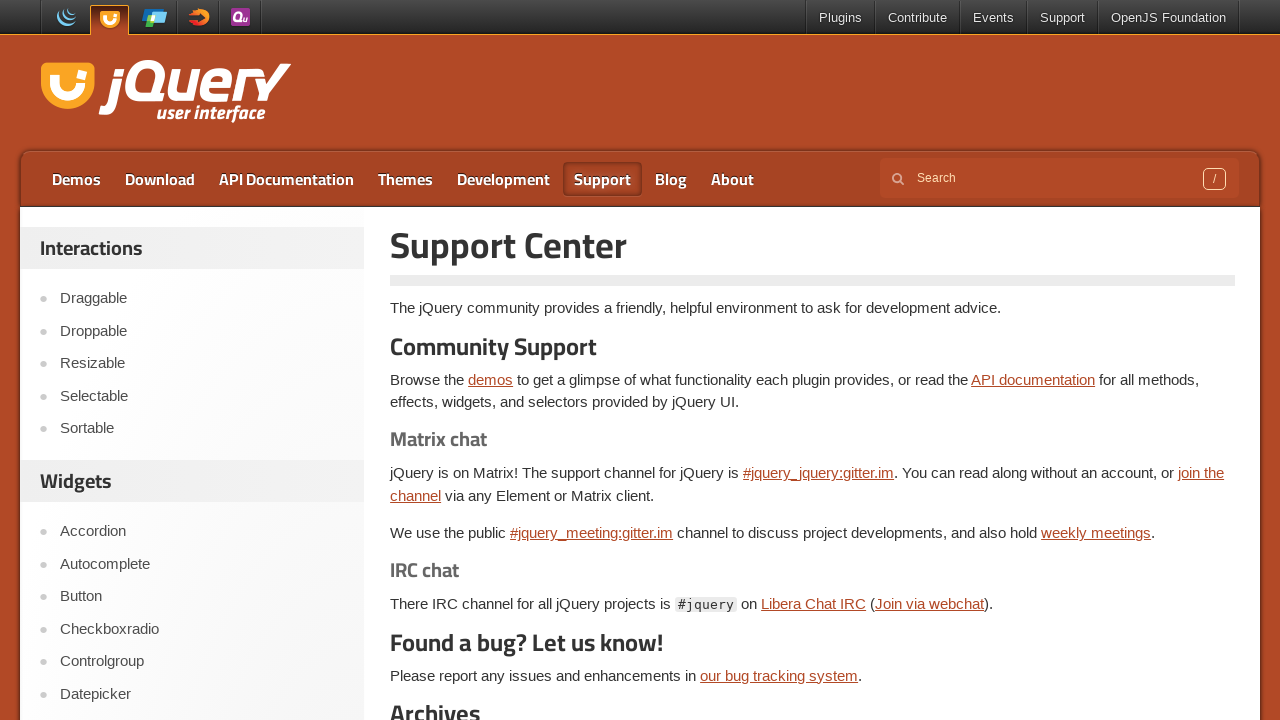

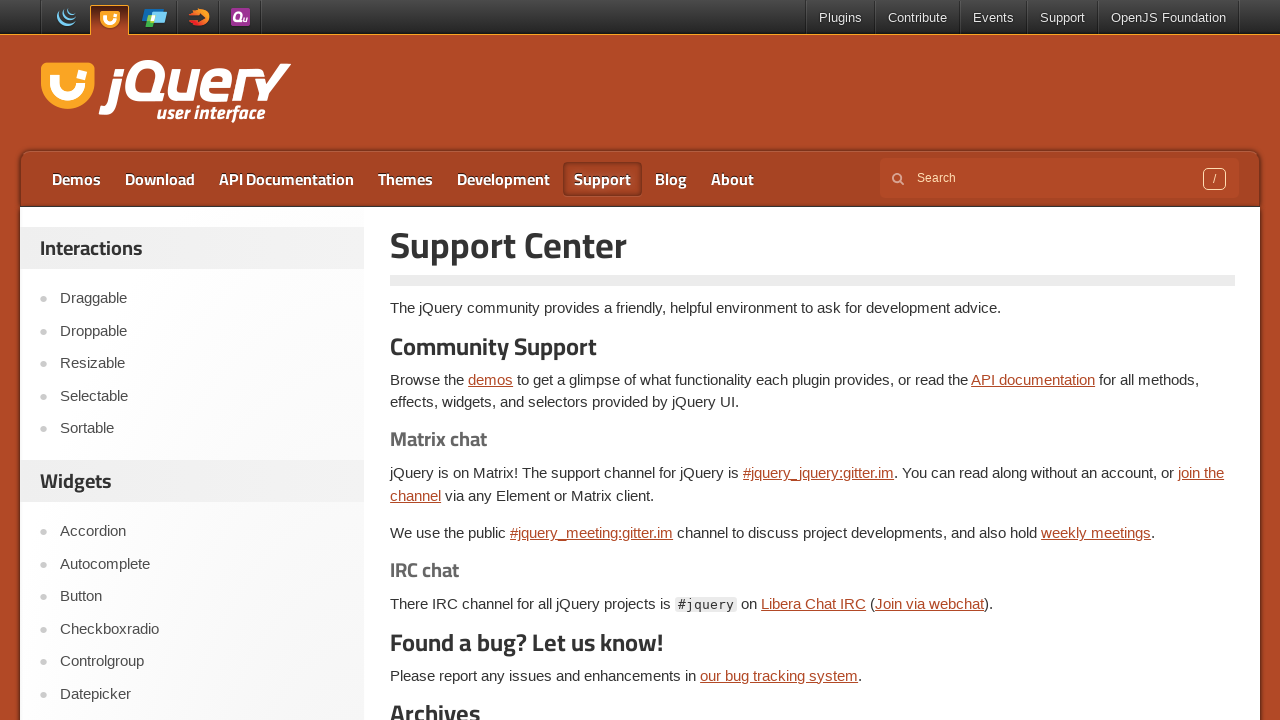